Tests waiting for dynamic content to load by waiting for a "Done" text to appear in an element, then verifies an image element's source attribute is accessible.

Starting URL: https://bonigarcia.dev/selenium-webdriver-java/loading-images.html

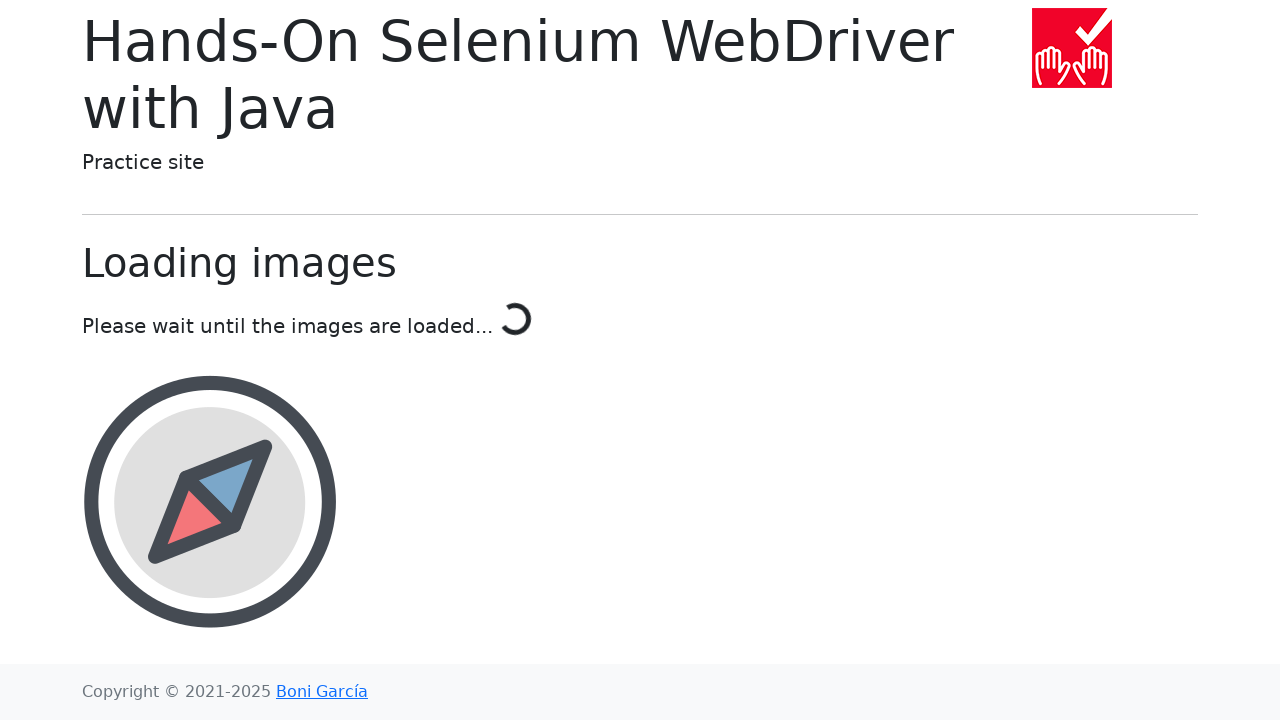

Waited for 'Done' text to appear in loading indicator
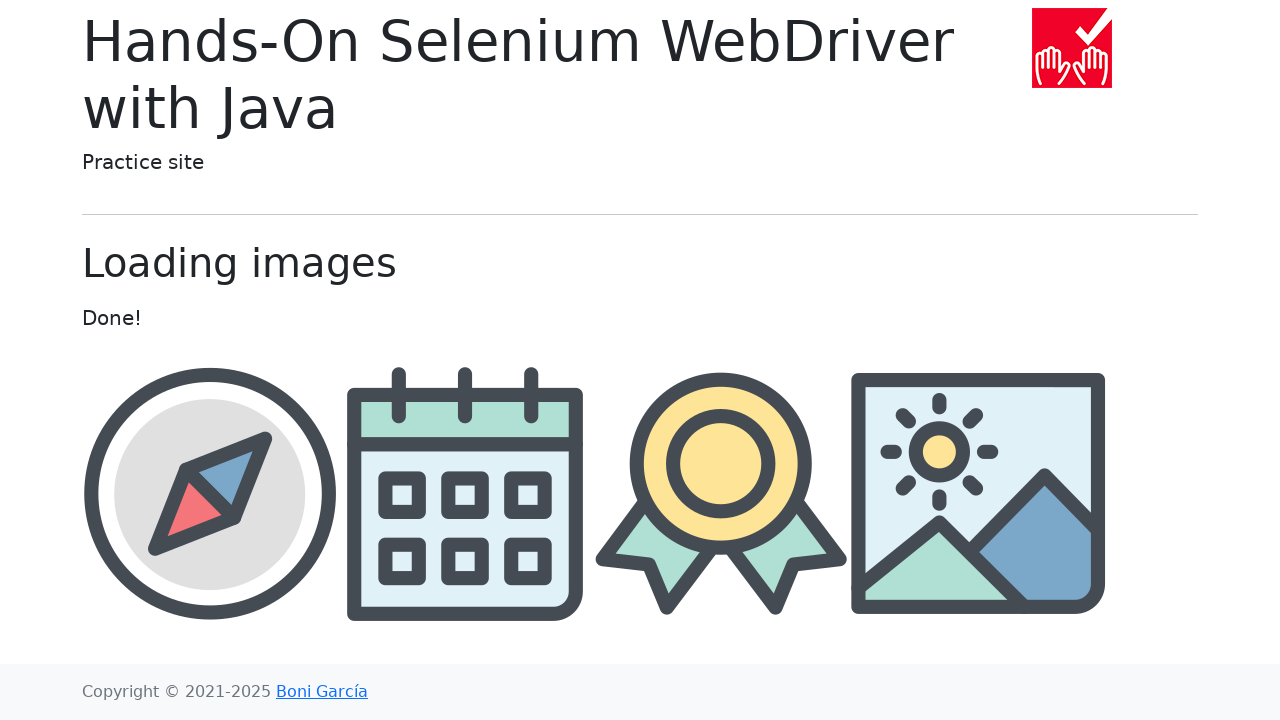

Located award image element
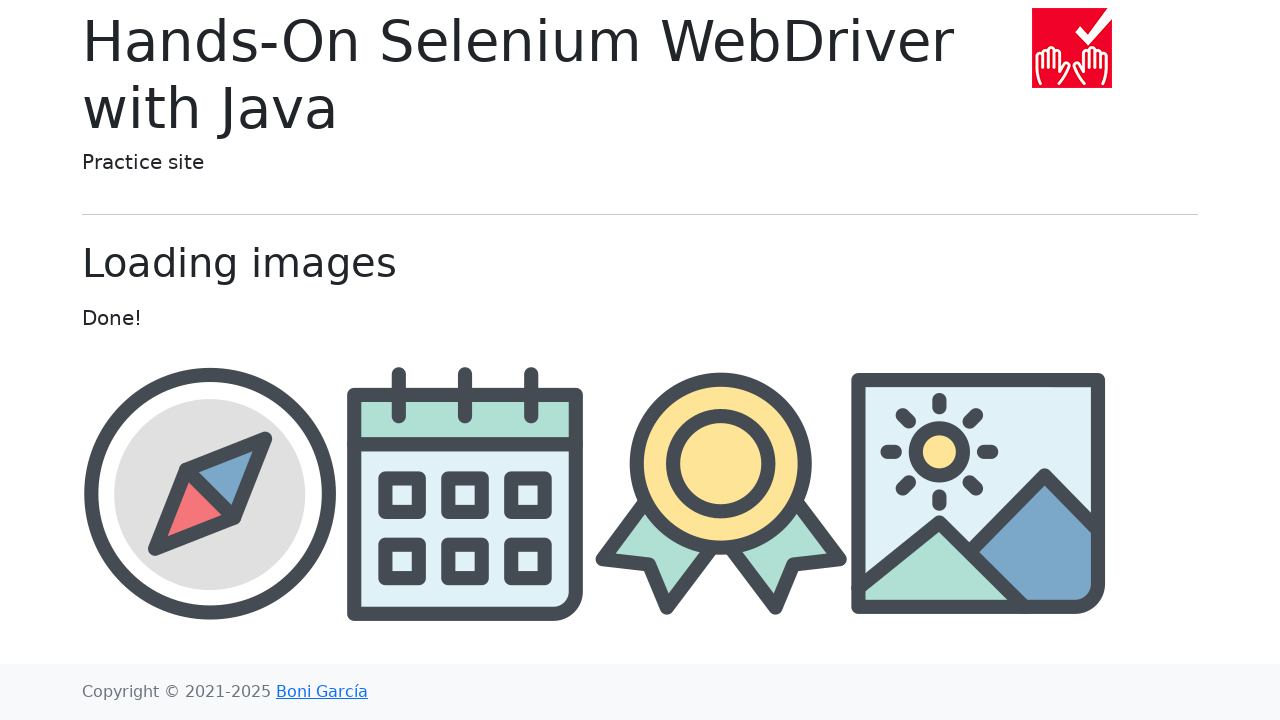

Award image element became visible
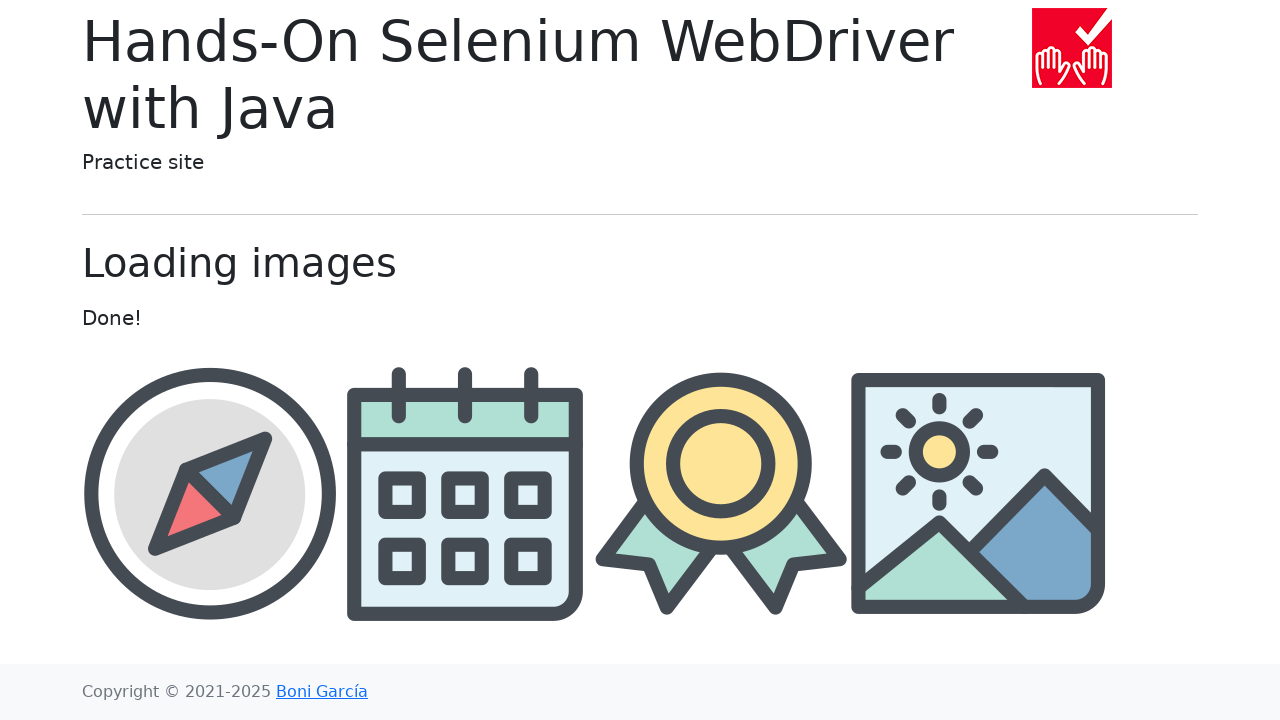

Retrieved src attribute from award image: img/award.png
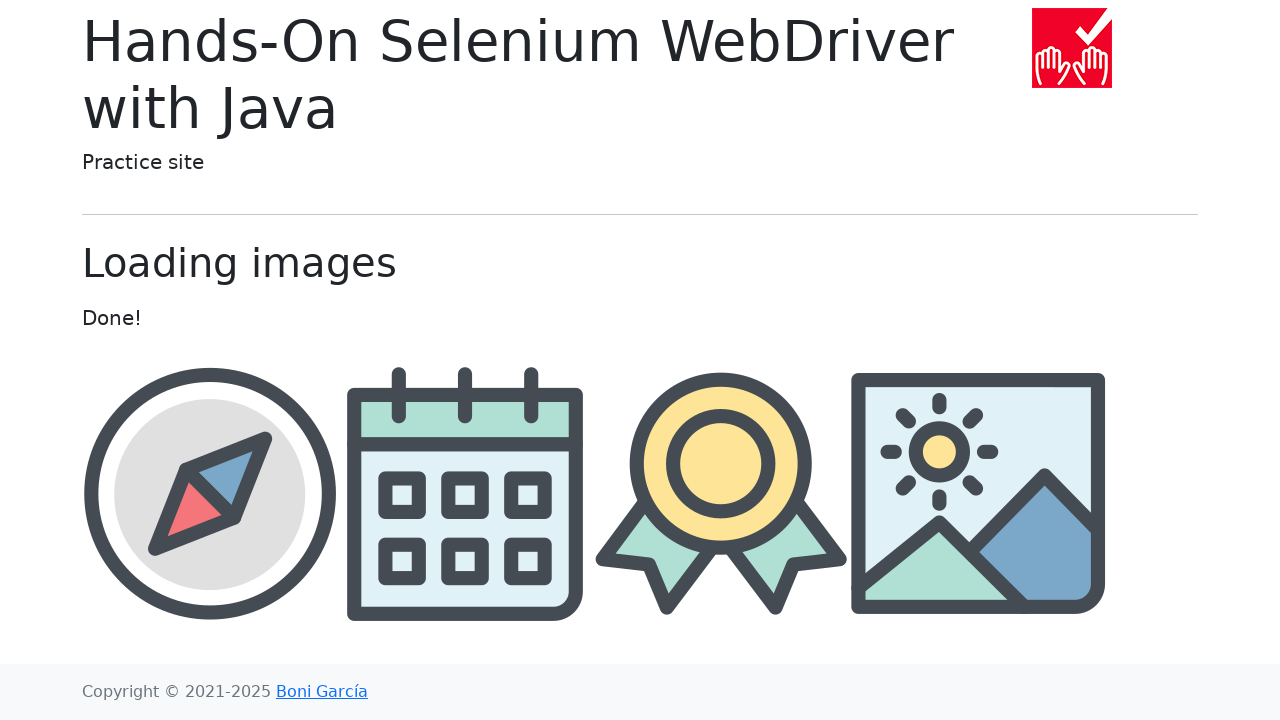

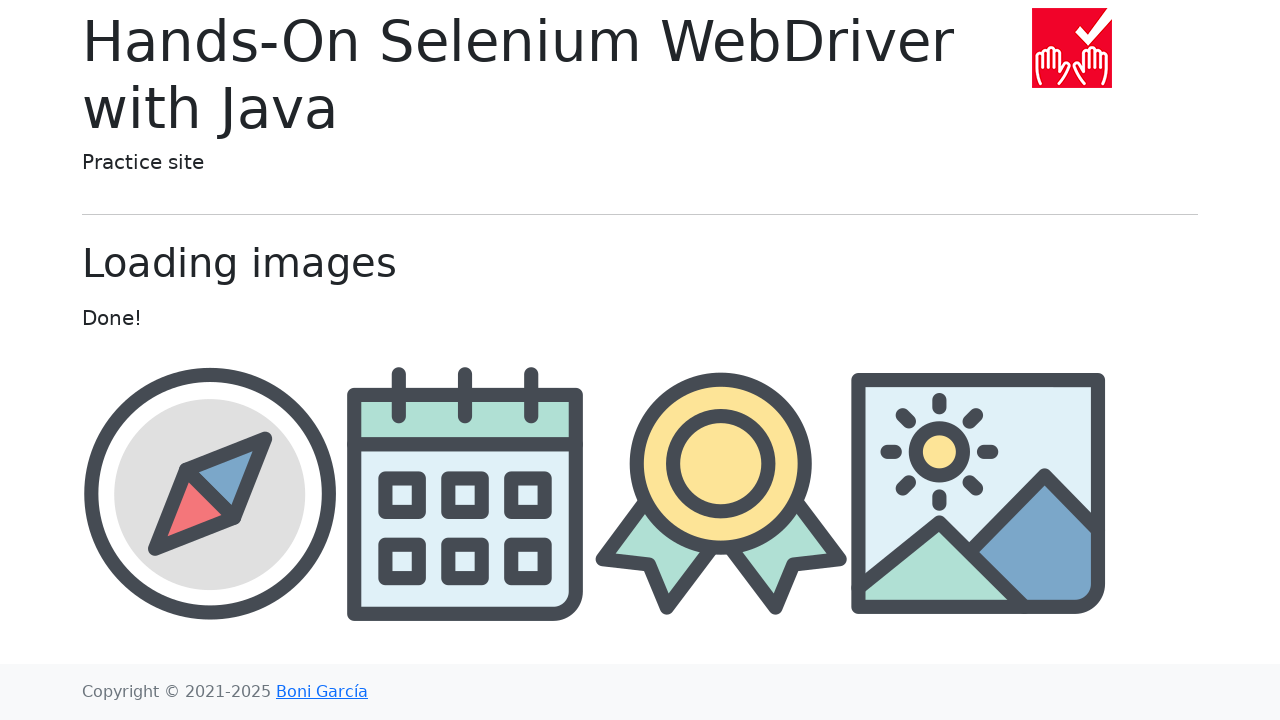